Navigates to the W3Schools Python introduction page and verifies it loads successfully by waiting for the page content.

Starting URL: https://www.w3schools.com/python/python_intro.asp

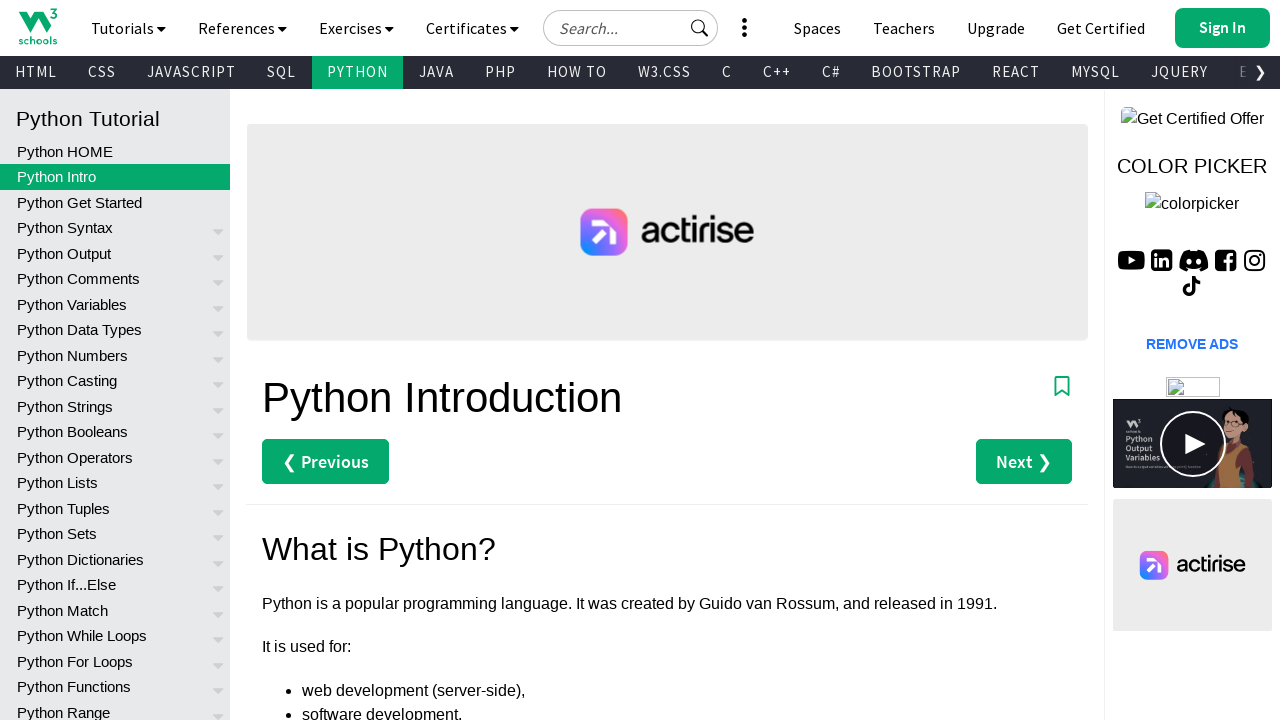

Navigated to W3Schools Python introduction page
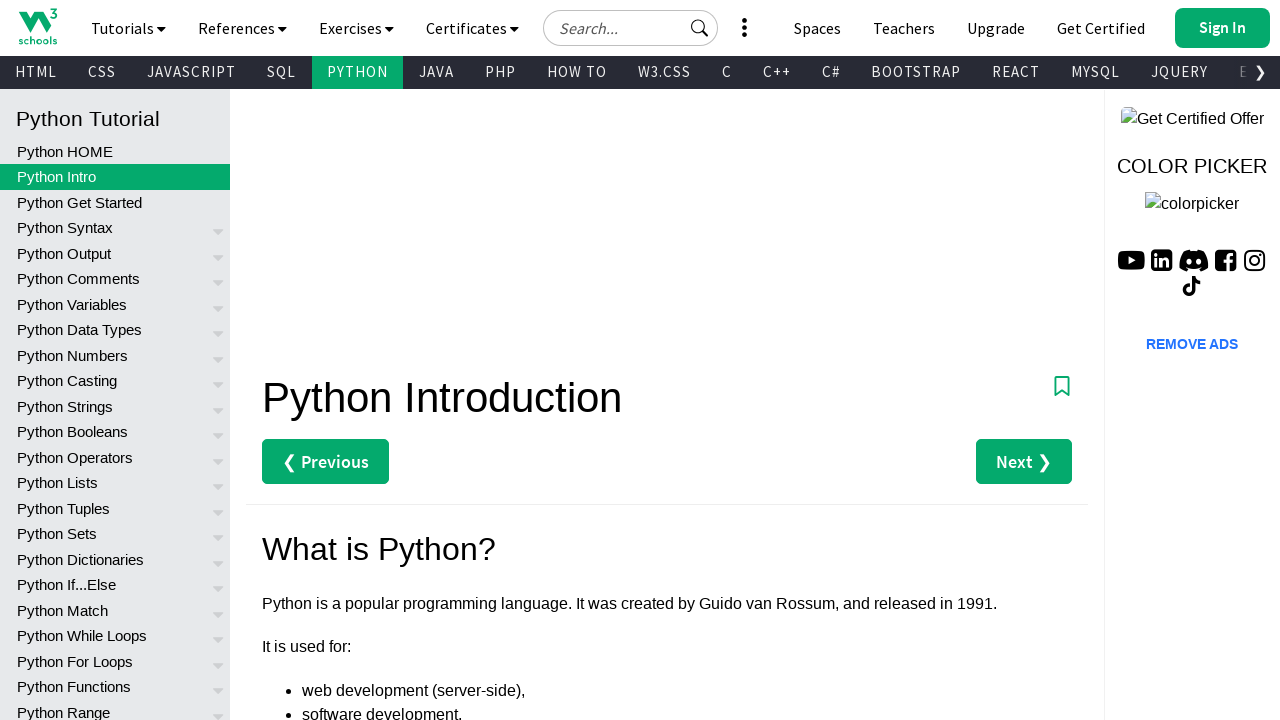

Main content loaded successfully - page verified
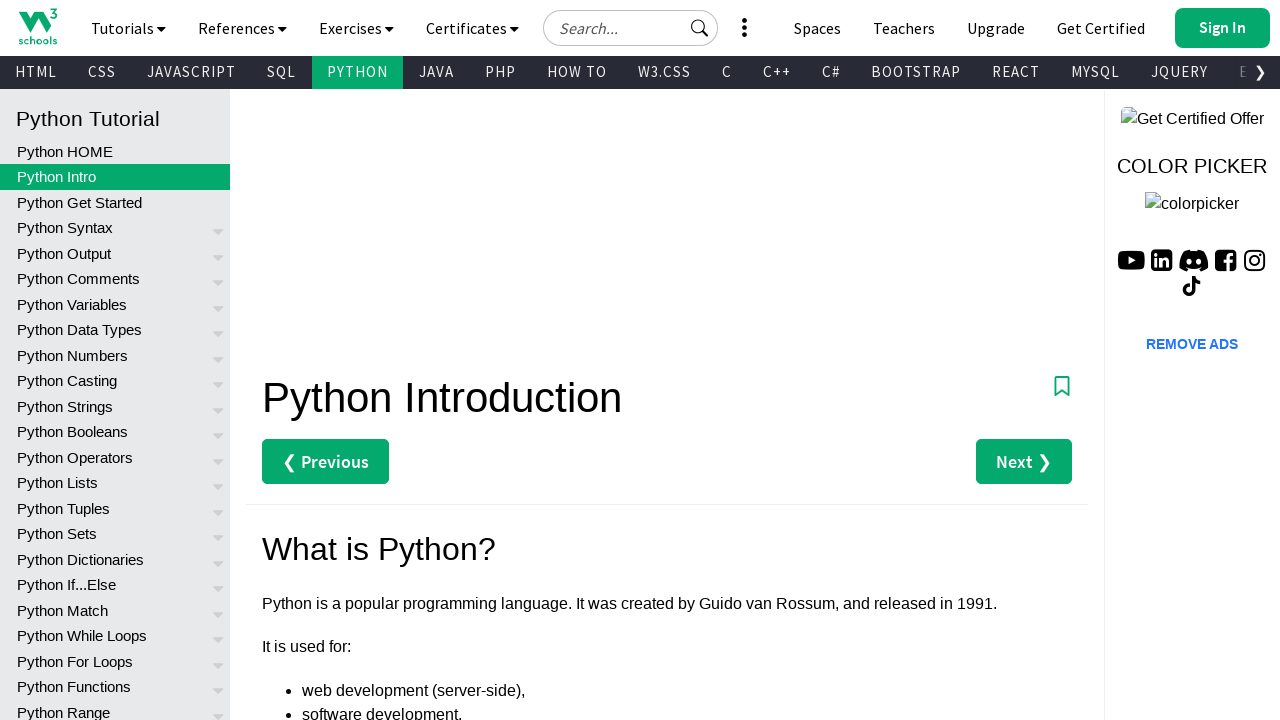

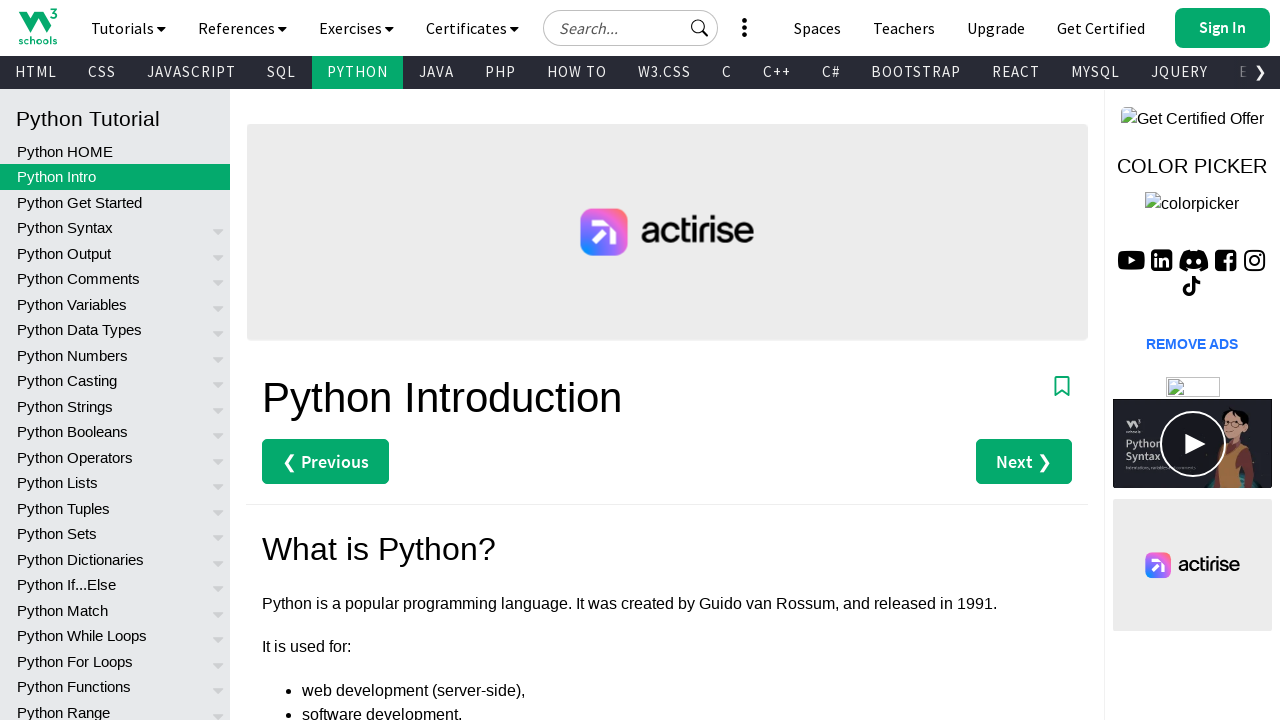